Tests the percentage calculator functionality on calculator.net by navigating to the math calculators section, selecting the percentage calculator, entering two values (17 and 35), and verifying the calculation result.

Starting URL: http://www.calculator.net

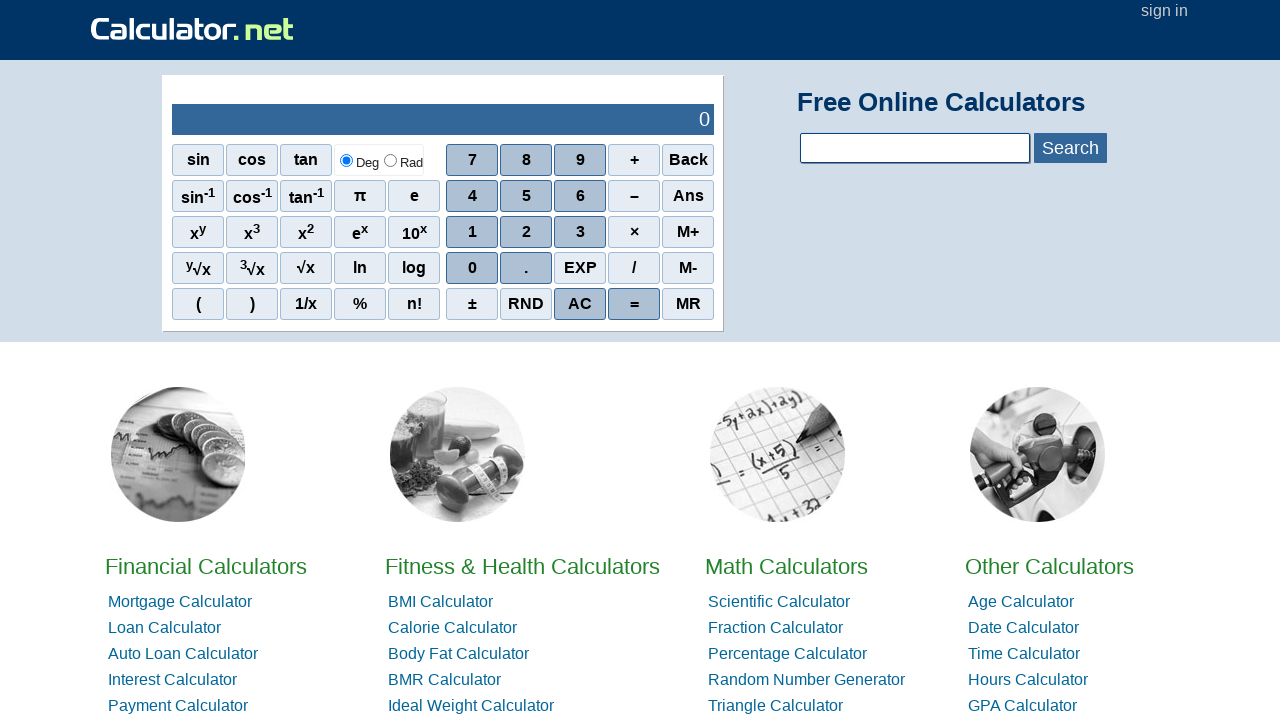

Navigated to calculator.net home page
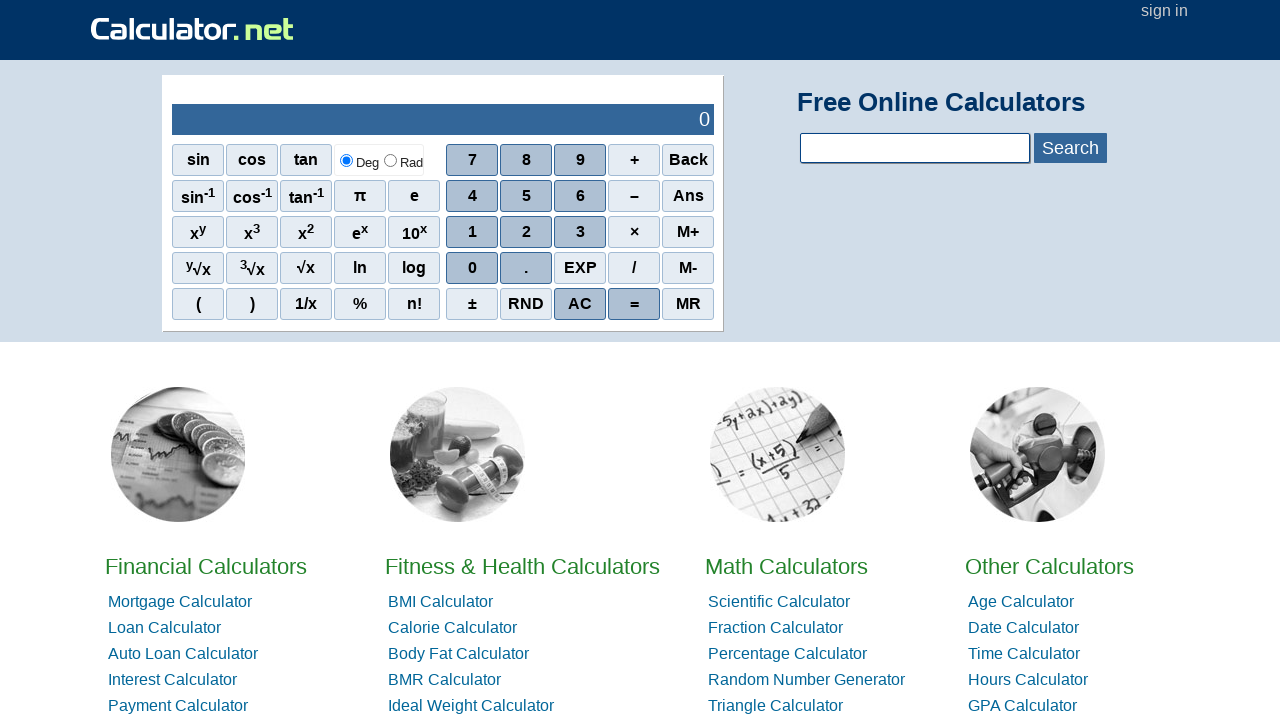

Clicked on Math Calculators link at (786, 566) on xpath=//a[contains(text(),'Math')]
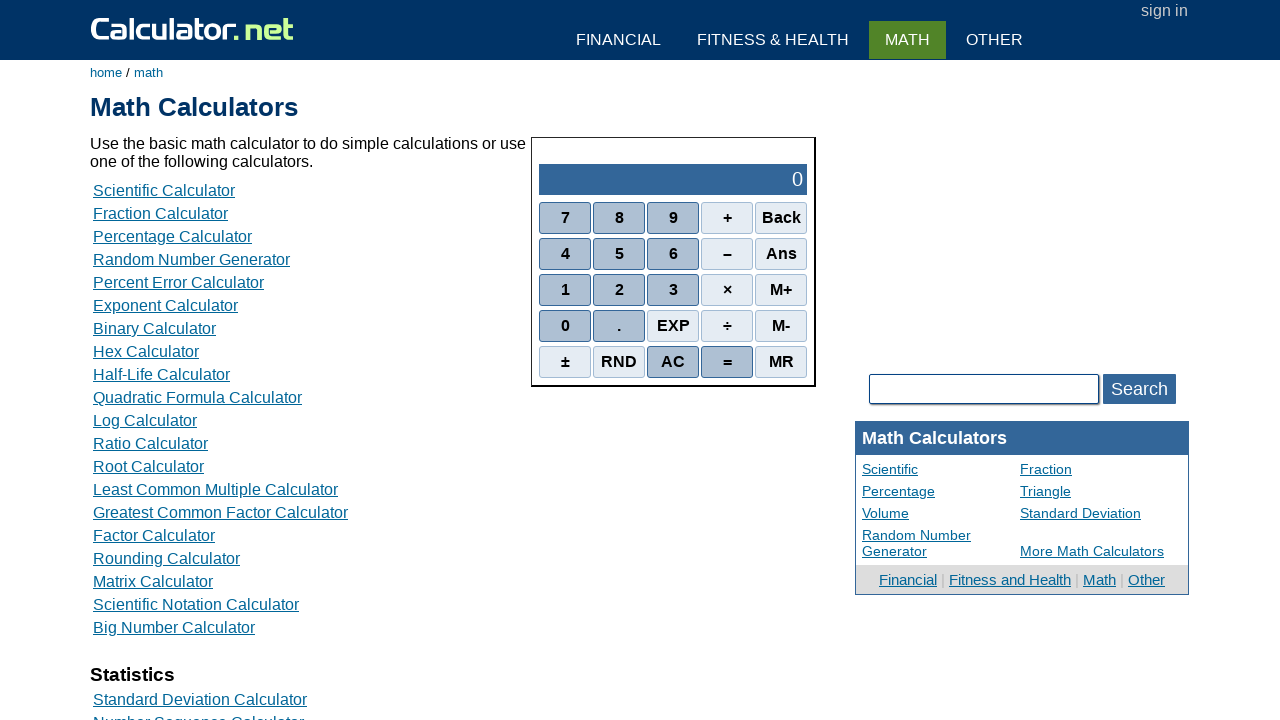

Clicked on Percentage Calculator link at (172, 236) on xpath=//a[contains(text(),'Percentage Calculator')]
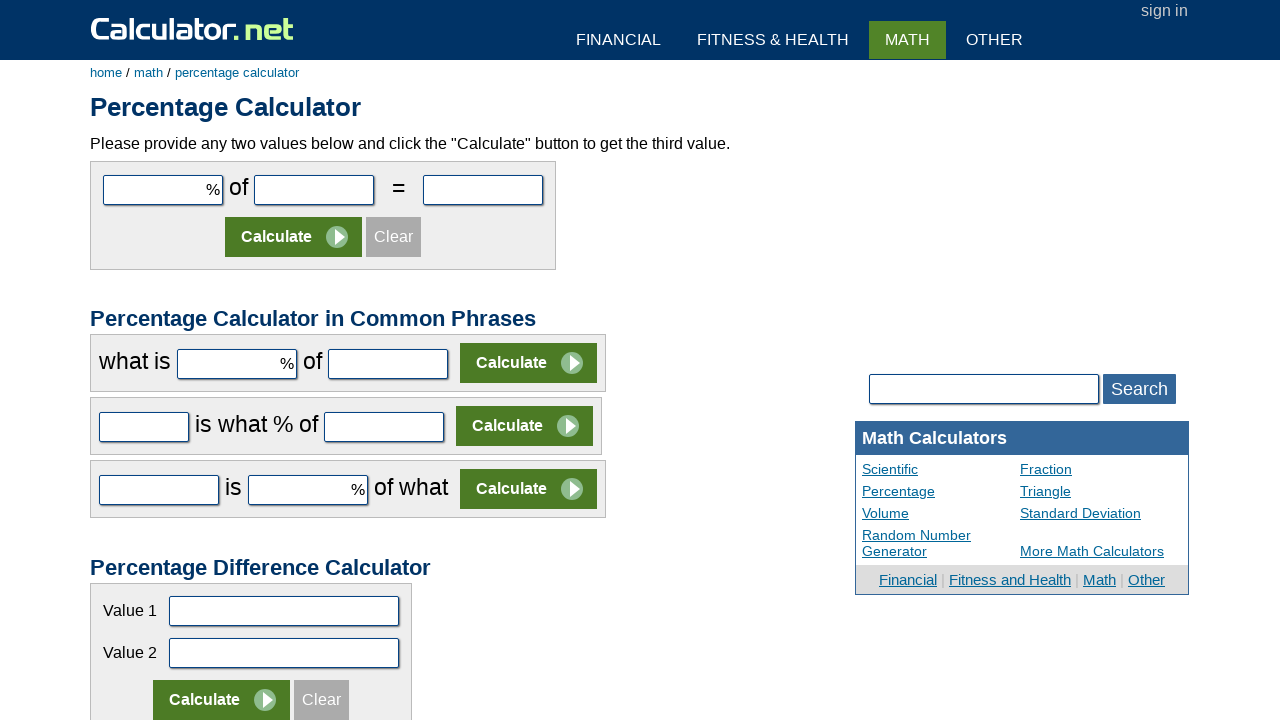

Entered value 17 in the first input field on #cpar1
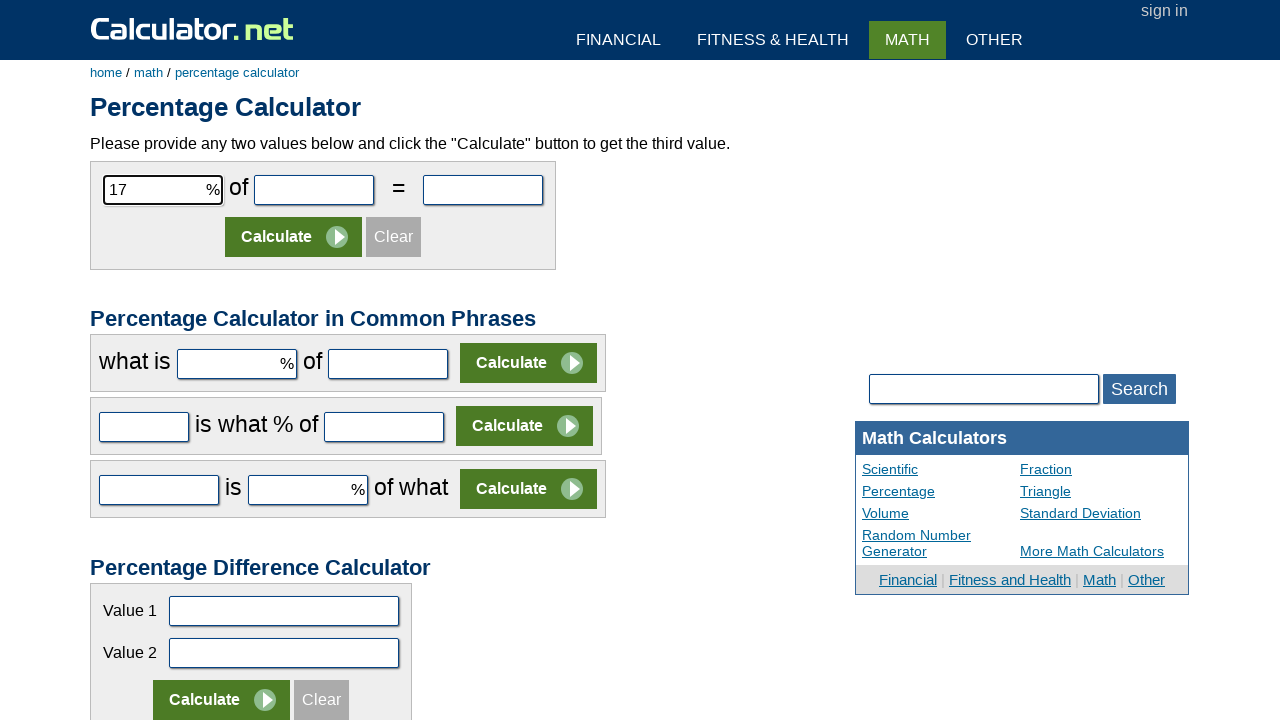

Entered value 35 in the second input field on #cpar2
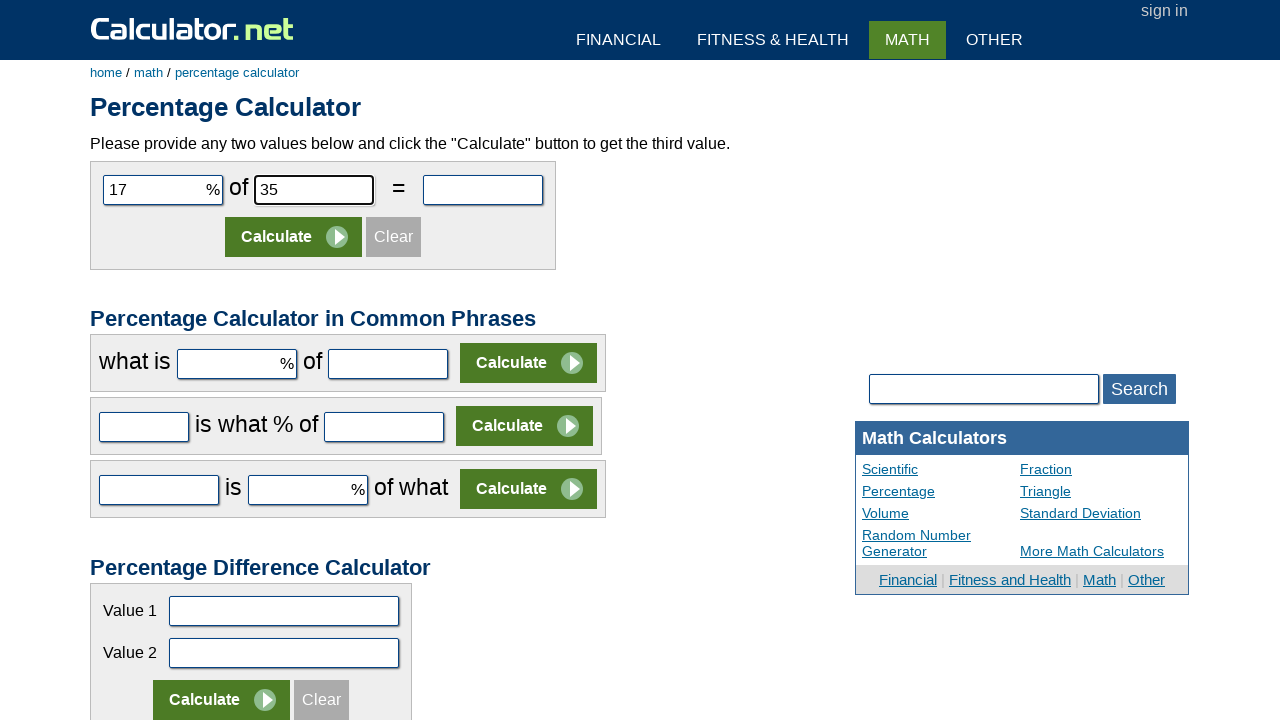

Clicked the Calculate button at (294, 237) on (//input[contains(@value,'Calculate')])[1]
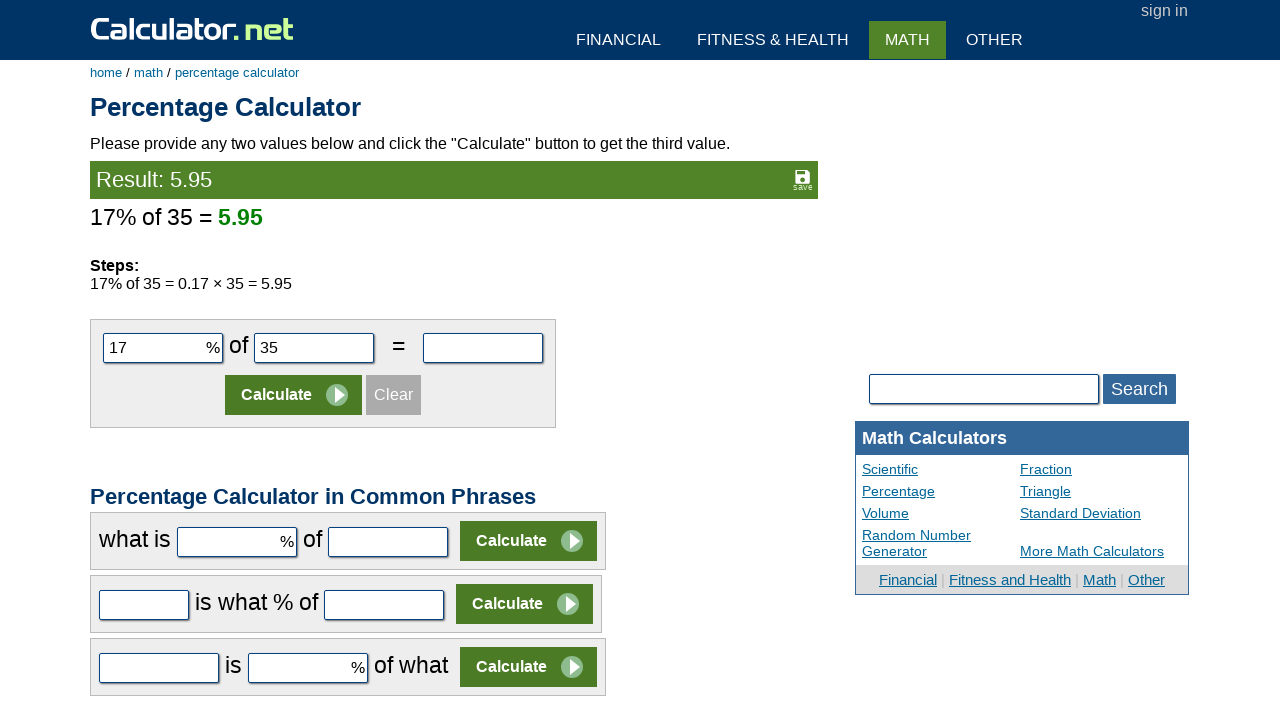

Calculation result loaded and verified
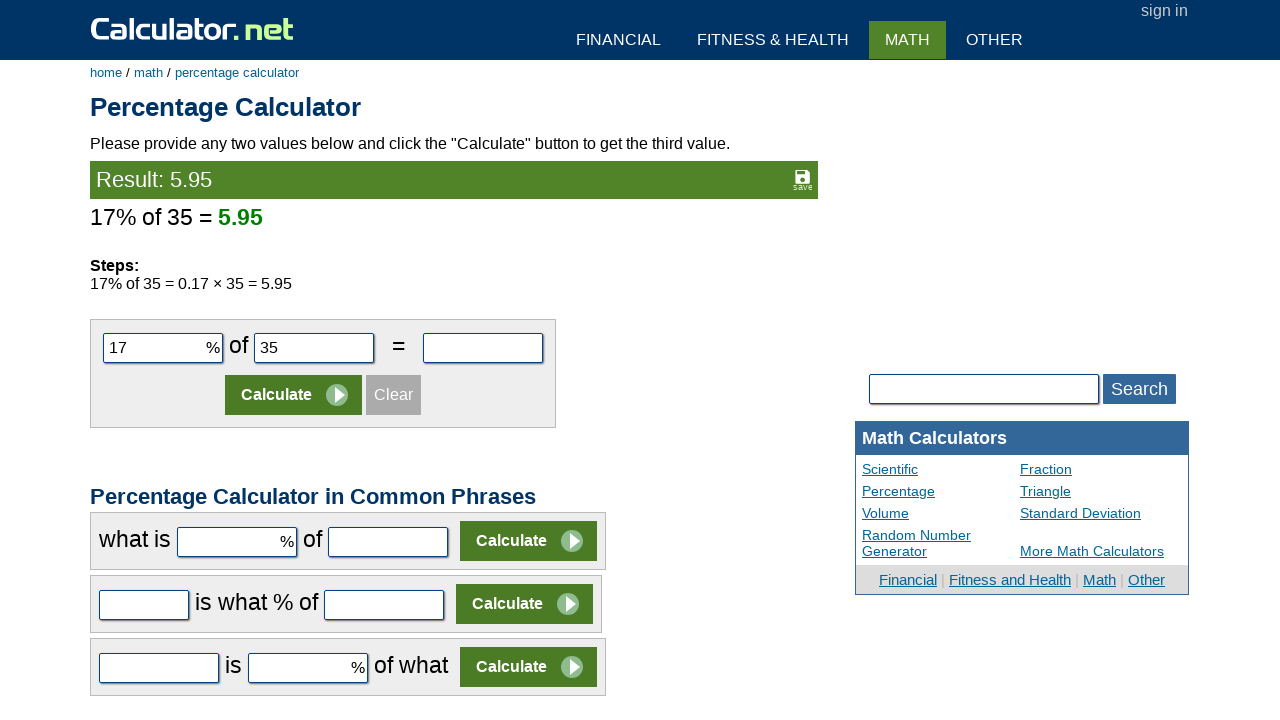

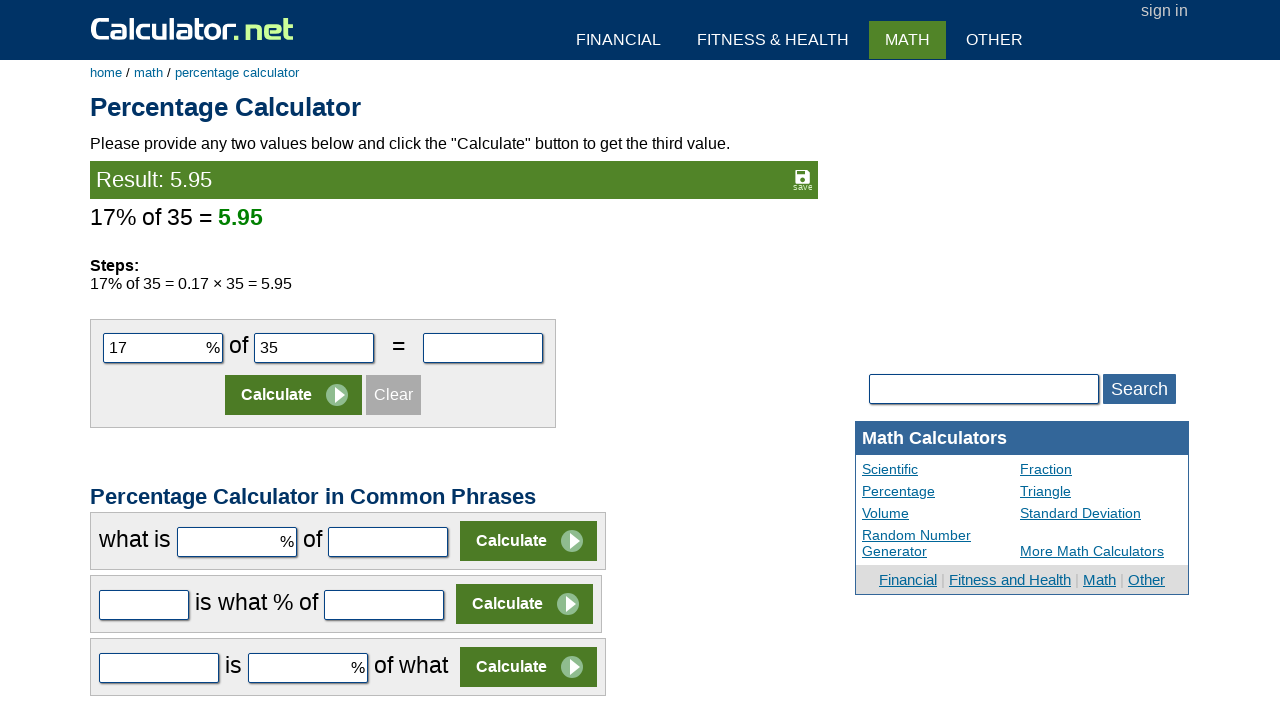